Tests multi-window handling by clicking on four "Try it Yourself" links that open new browser windows/tabs, then switches between each window to verify they opened correctly.

Starting URL: https://www.w3schools.com/js/js_popup.asp

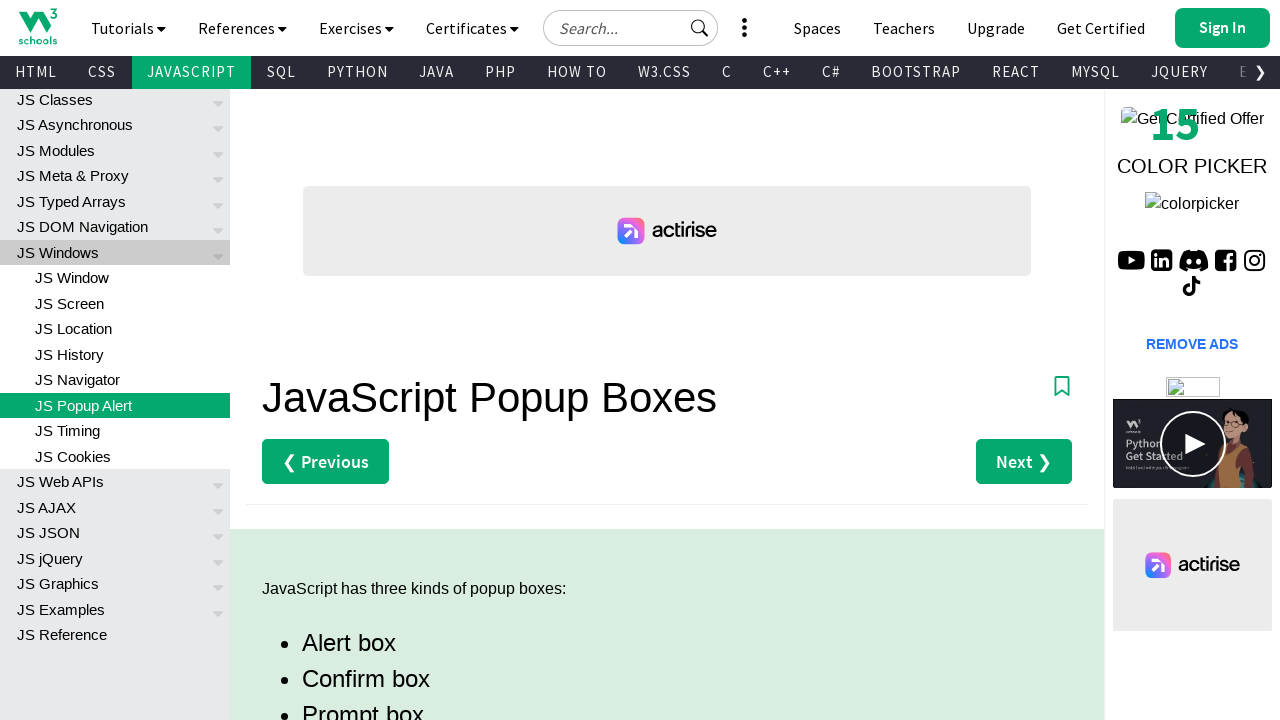

Clicked first 'Try it Yourself »' link (Alert box example) at (334, 360) on (//a[text()='Try it Yourself »'])[1]
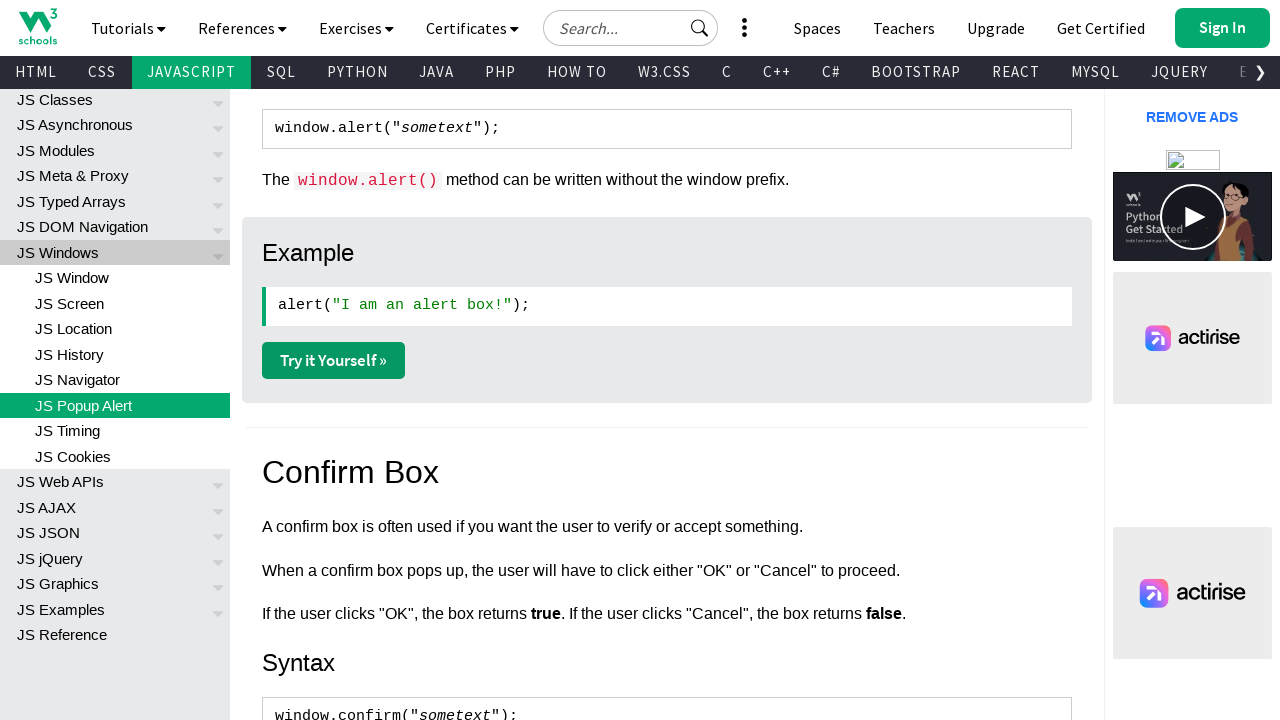

Clicked second 'Try it Yourself »' link (Confirm box example) at (334, 361) on (//a[text()='Try it Yourself »'])[2]
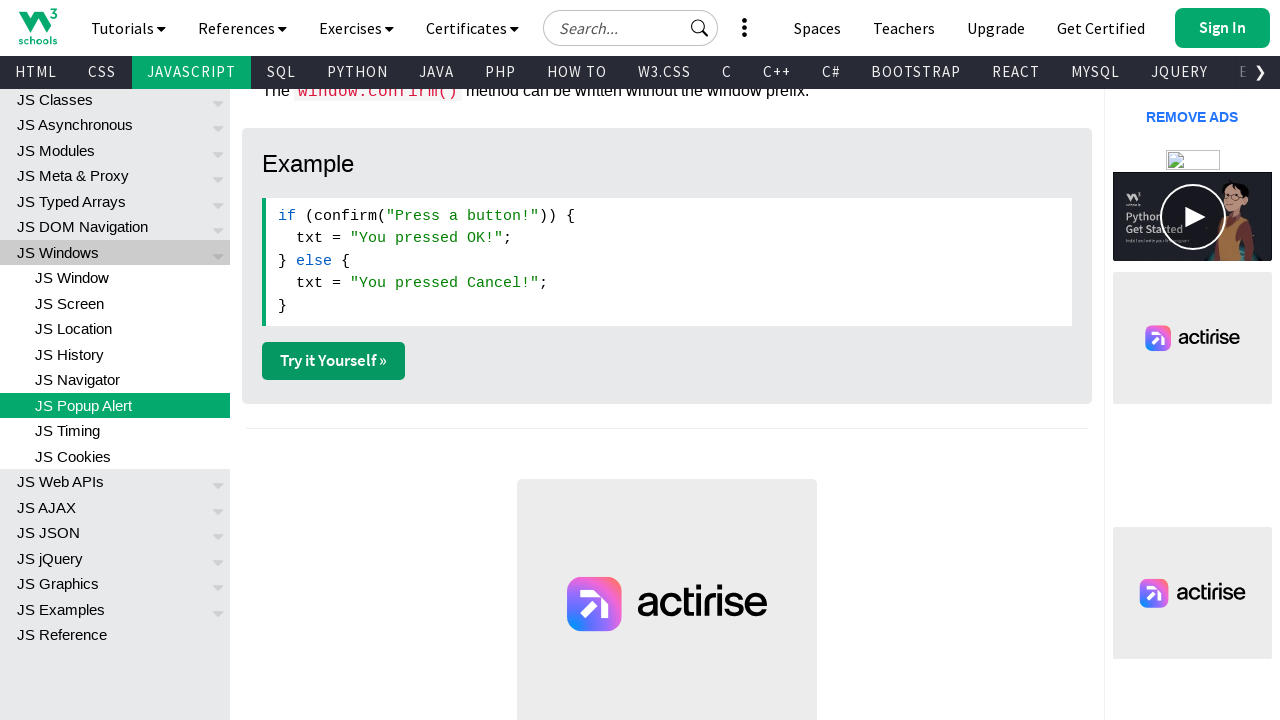

Clicked third 'Try it Yourself »' link (Prompt box example) at (334, 361) on (//a[text()='Try it Yourself »'])[3]
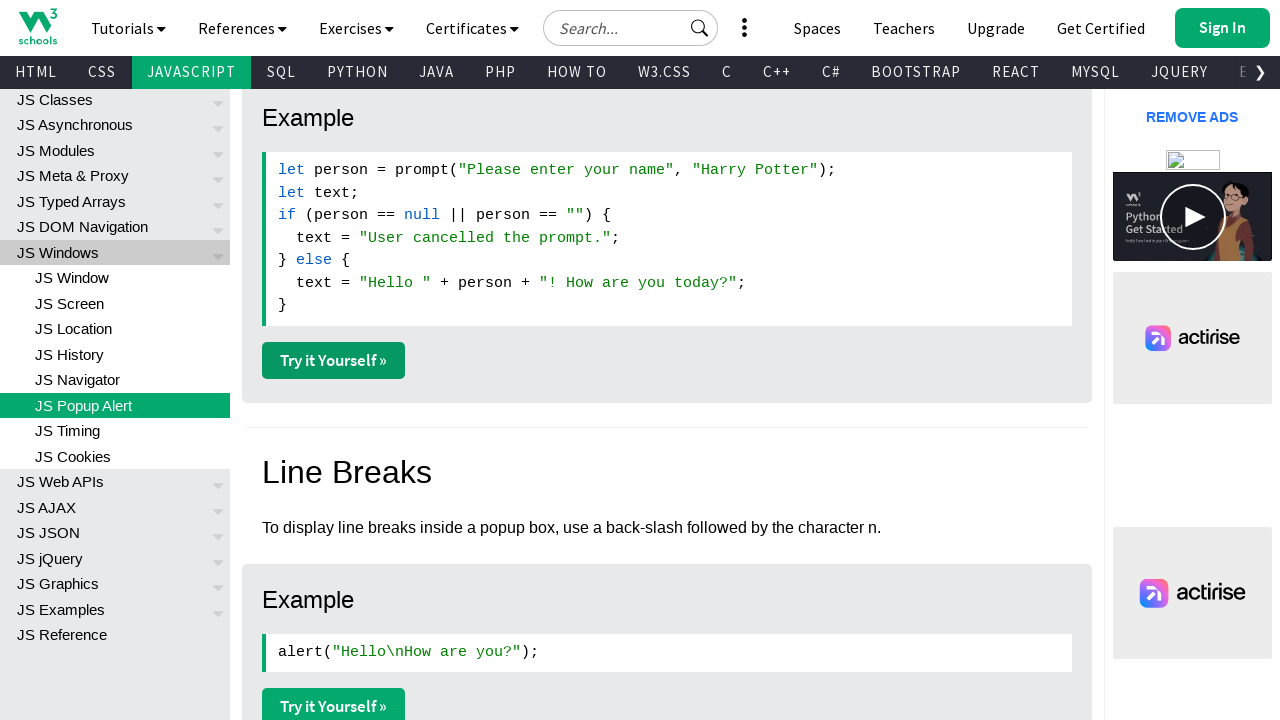

Clicked fourth 'Try it Yourself »' link (Line break example) at (334, 702) on (//a[text()='Try it Yourself »'])[4]
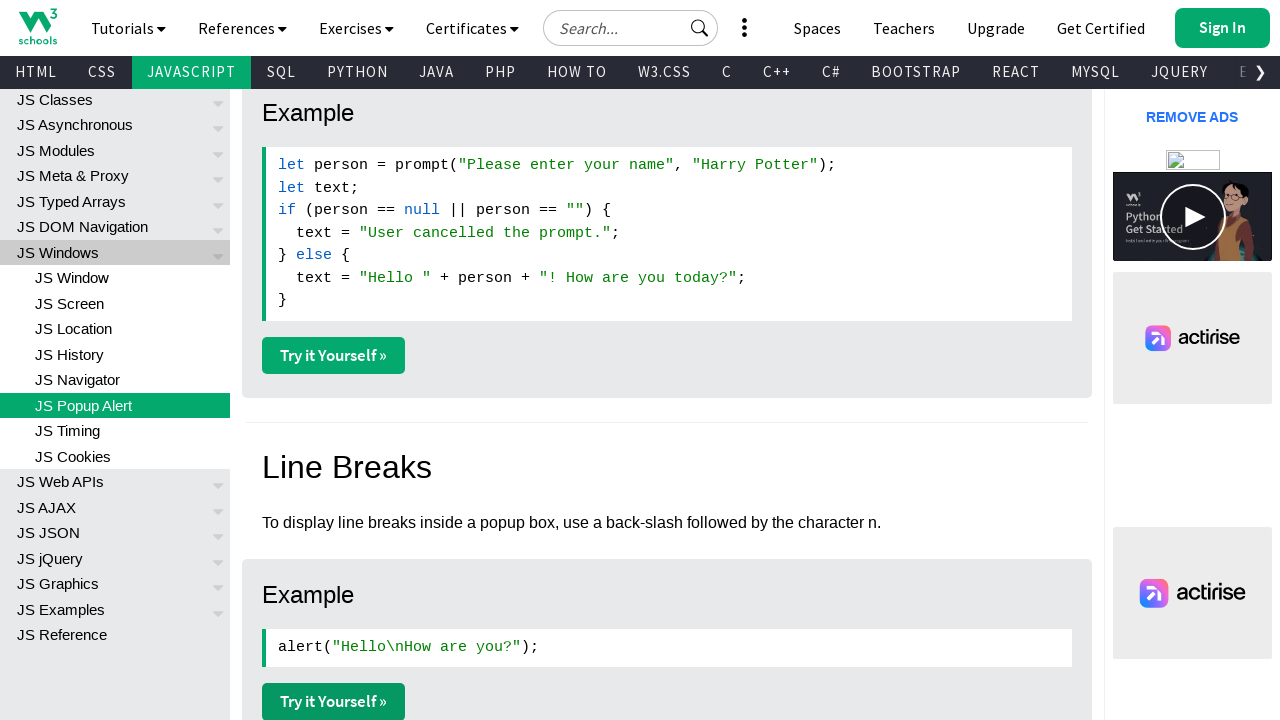

Waited 1000ms for new pages to open
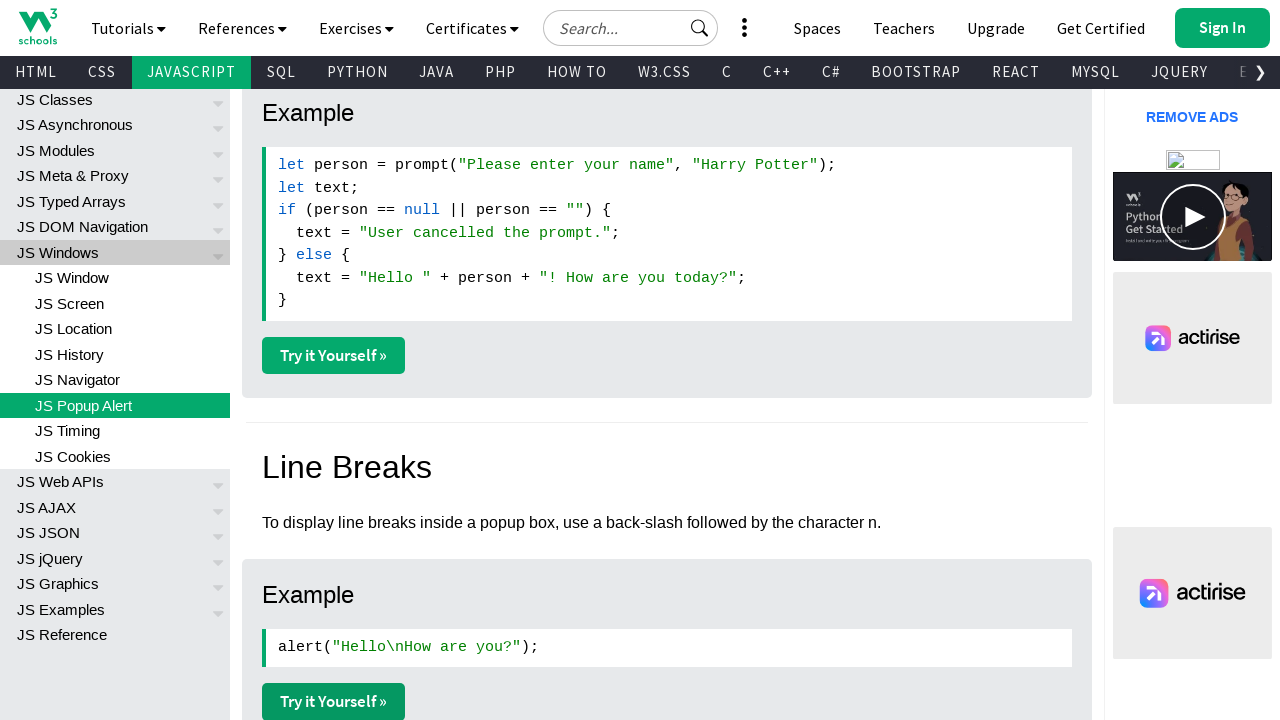

Retrieved all 5 pages from context
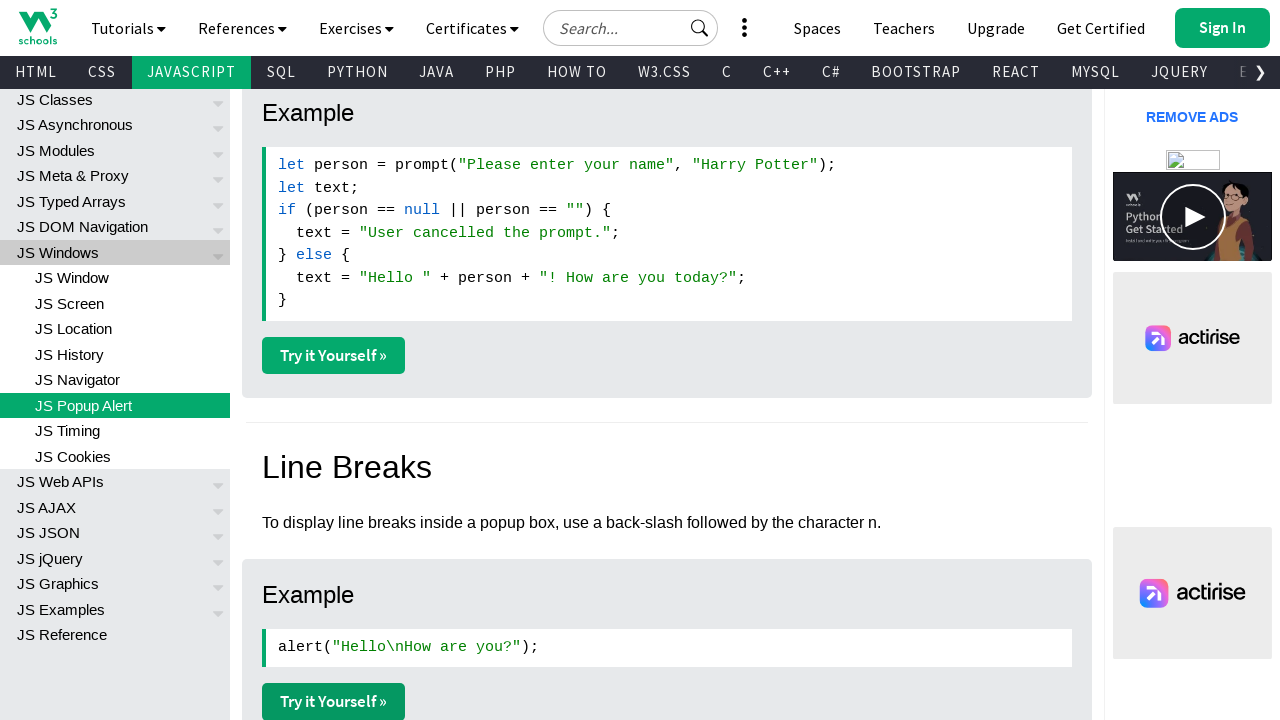

Brought page 1 to front
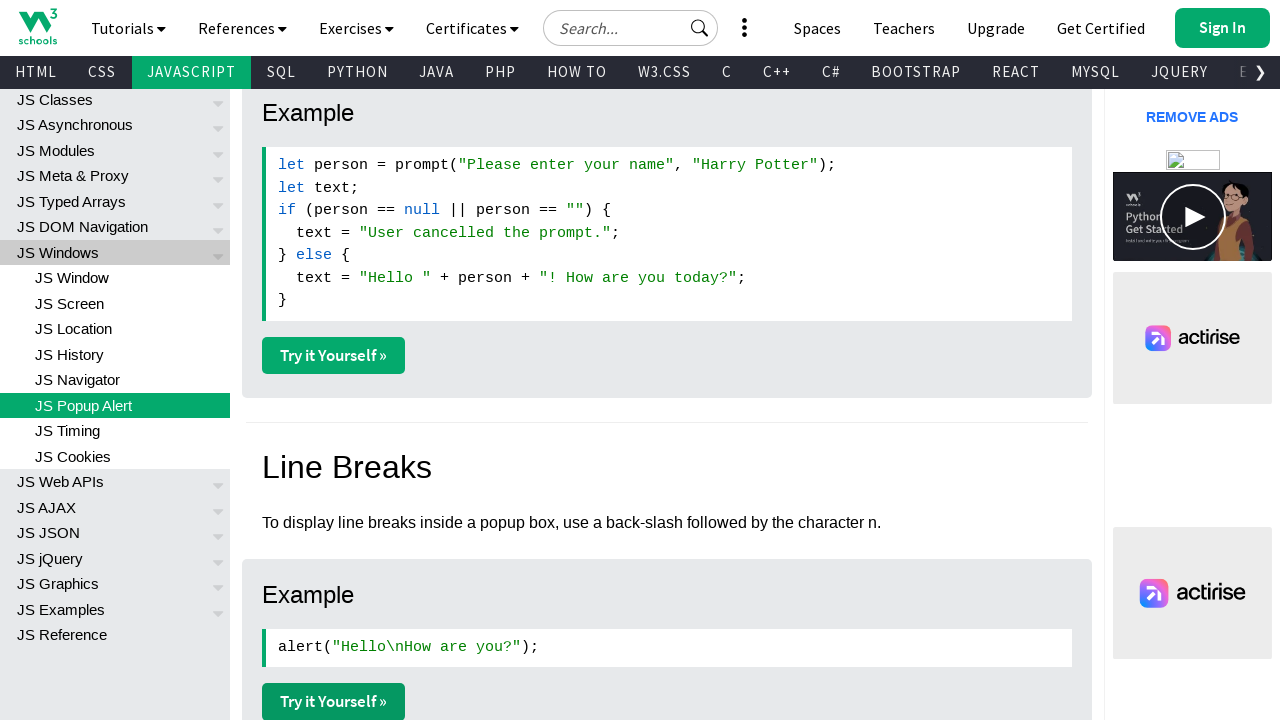

Page 1 loaded and DOM content rendered
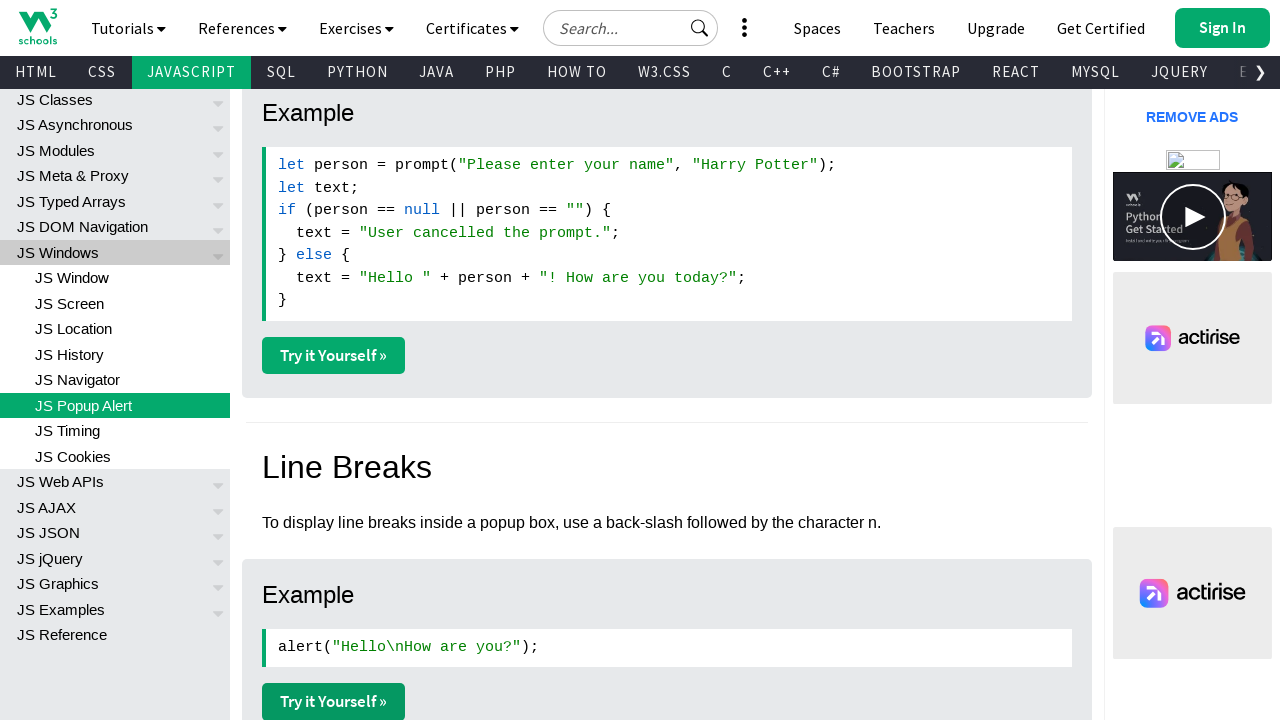

Brought page 2 to front
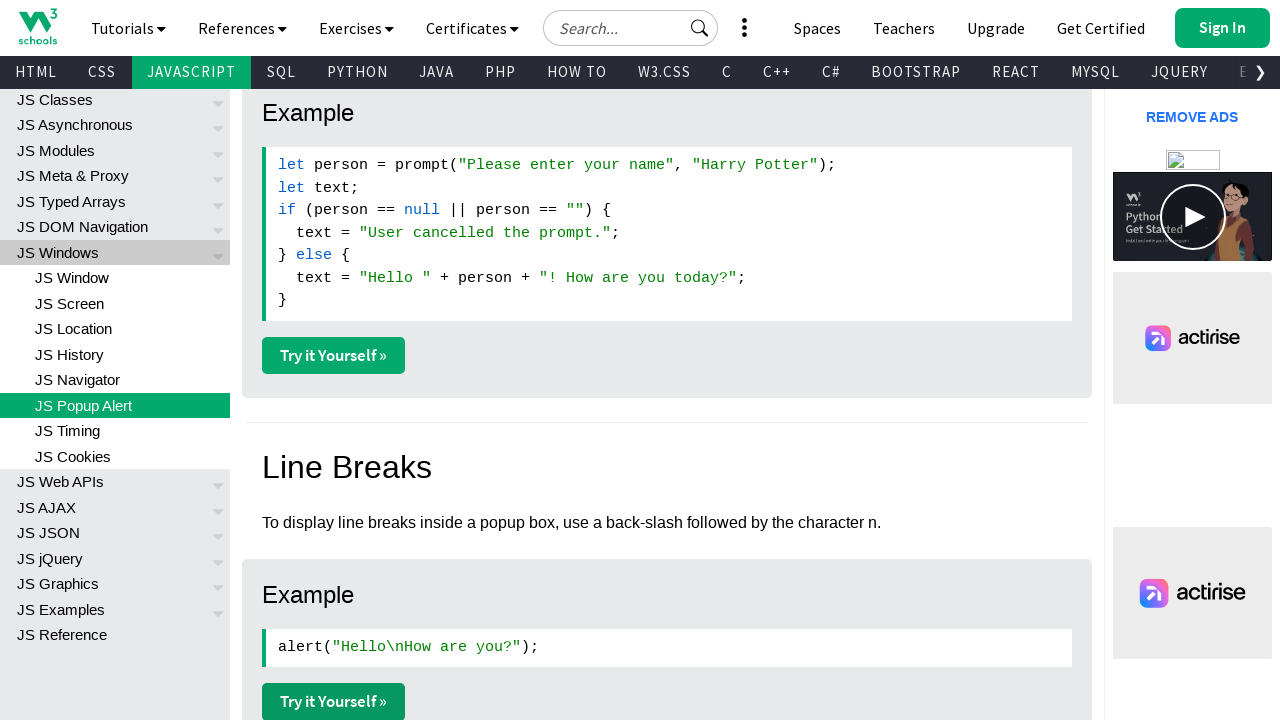

Page 2 loaded and DOM content rendered
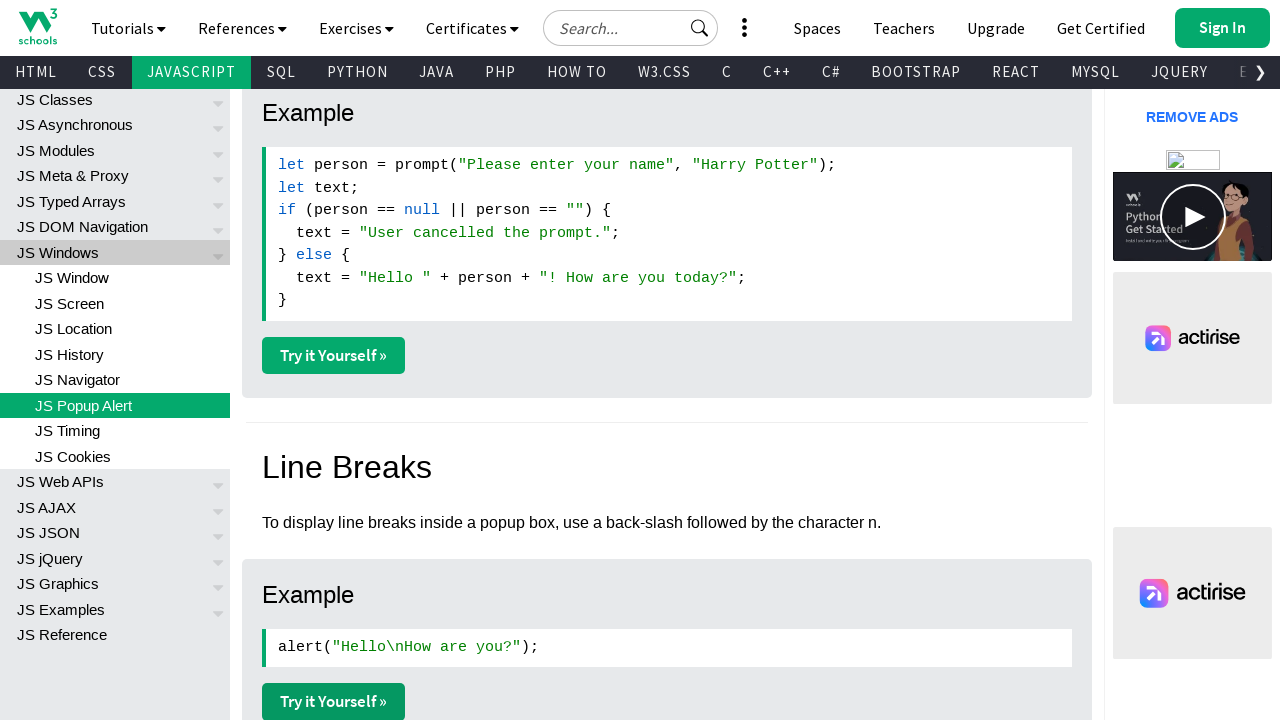

Brought page 3 to front
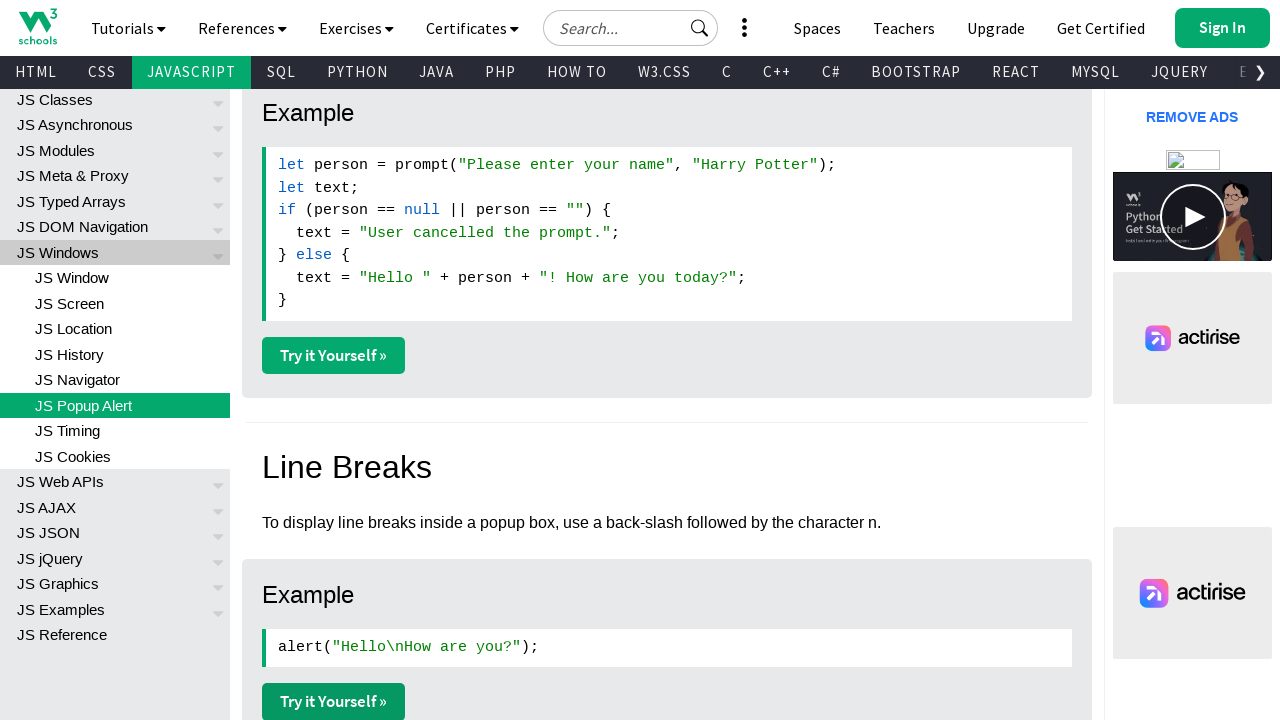

Page 3 loaded and DOM content rendered
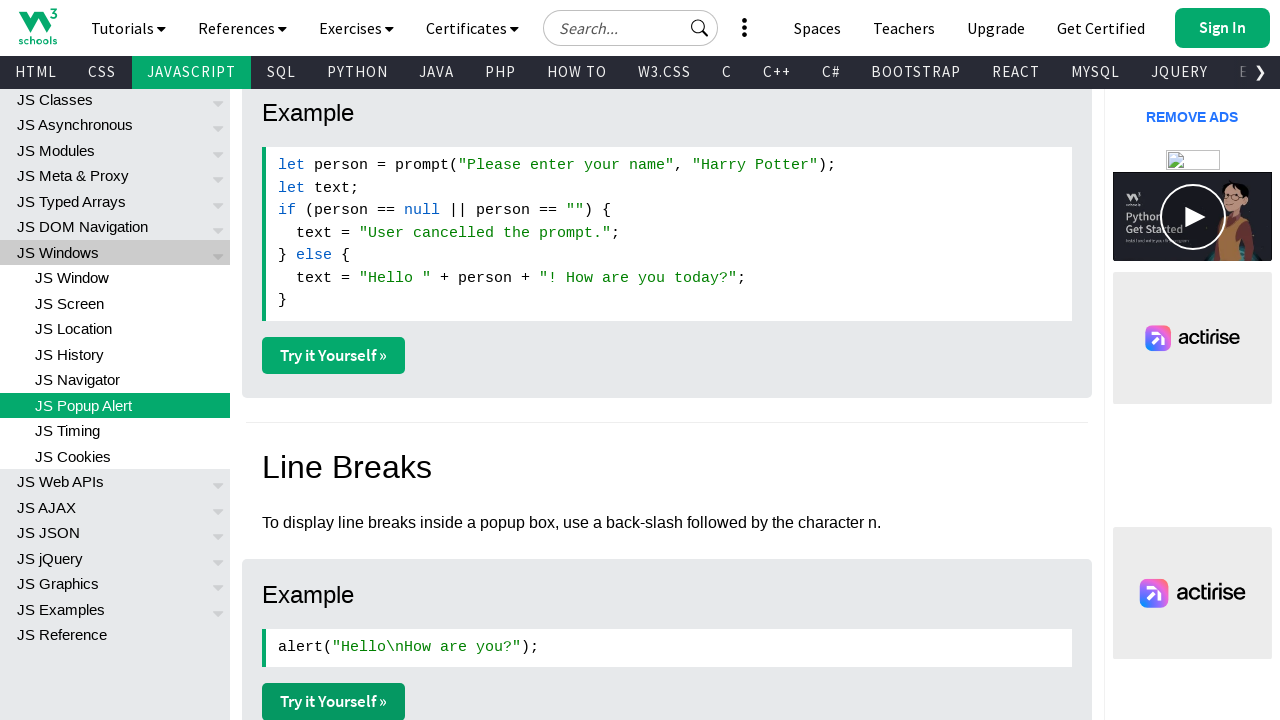

Brought page 4 to front
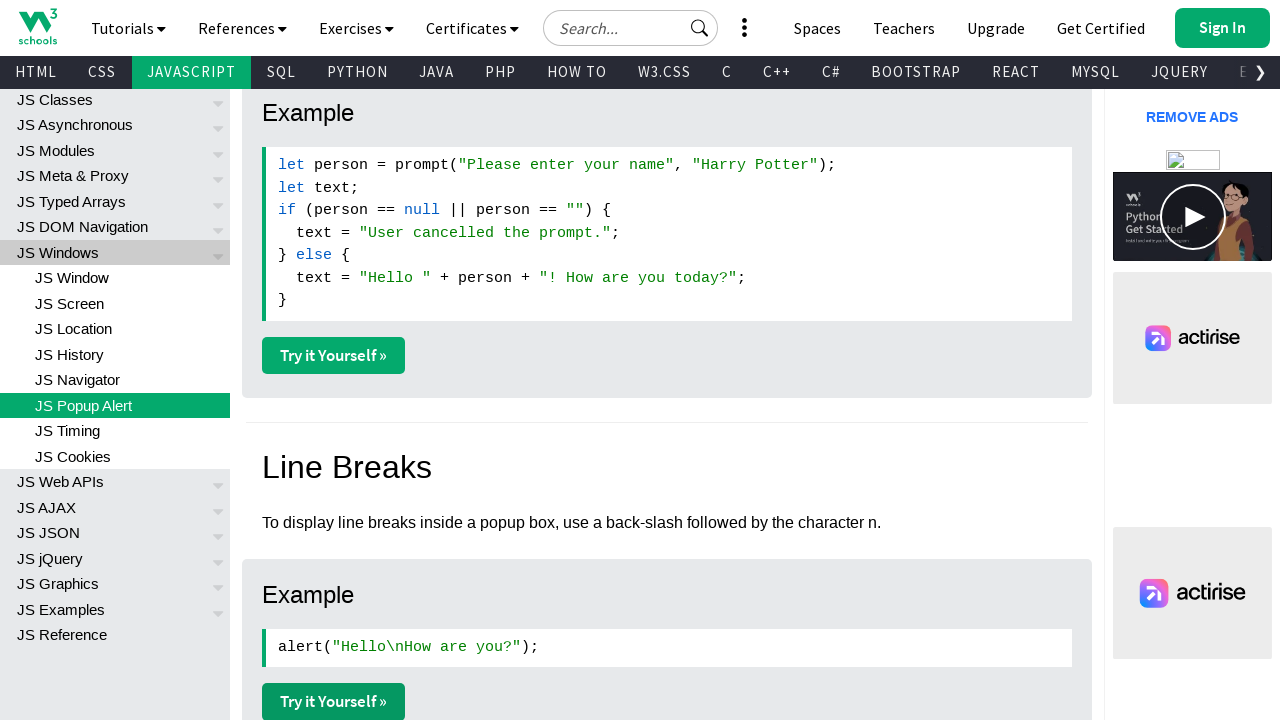

Page 4 loaded and DOM content rendered
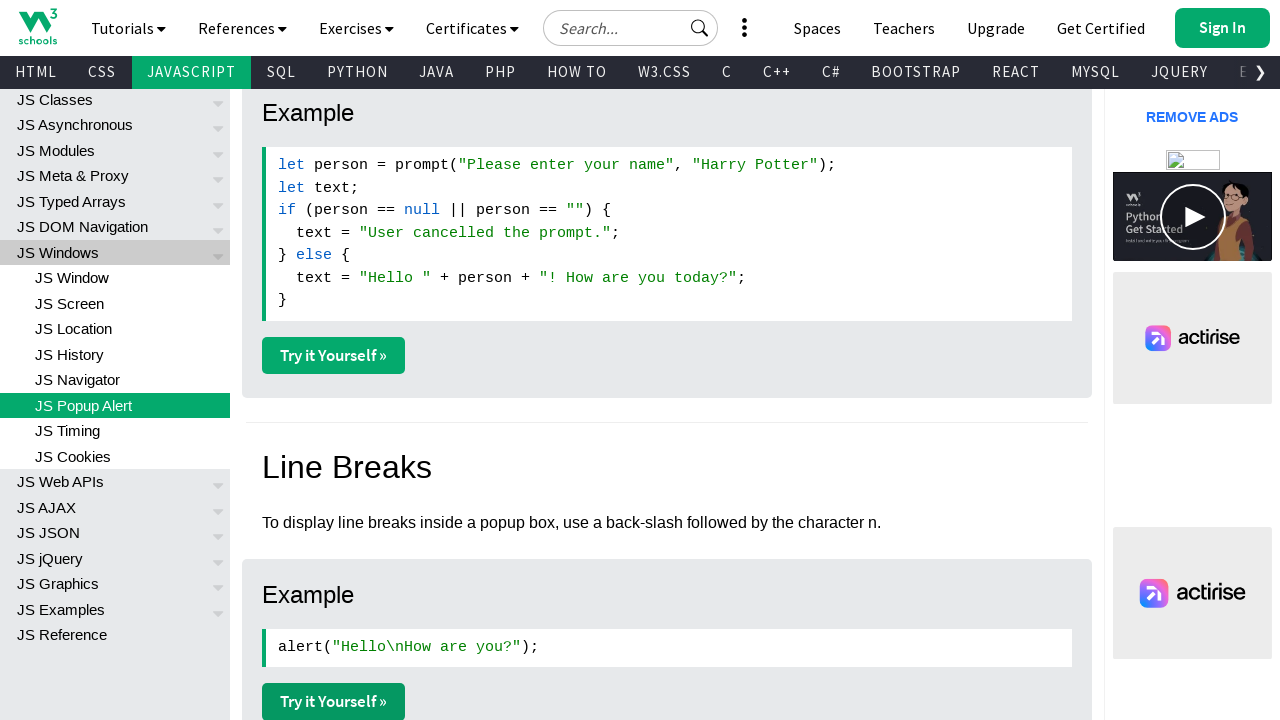

Brought page 5 to front
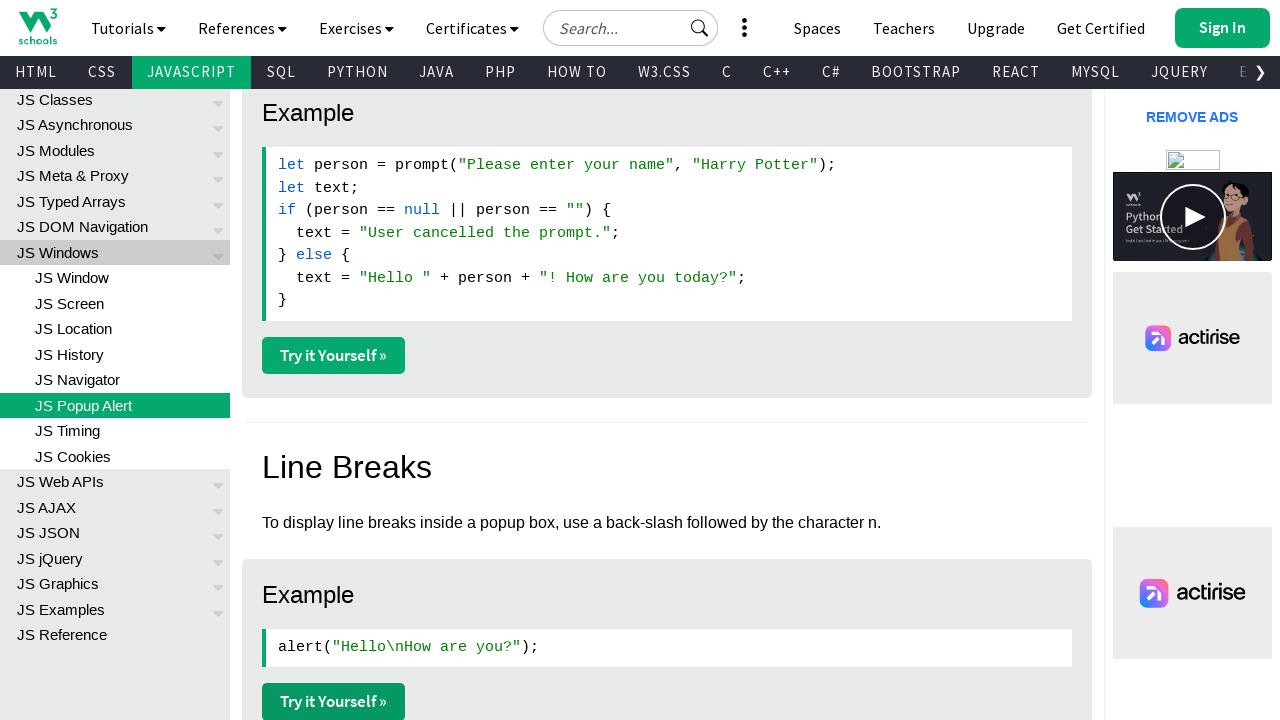

Page 5 loaded and DOM content rendered
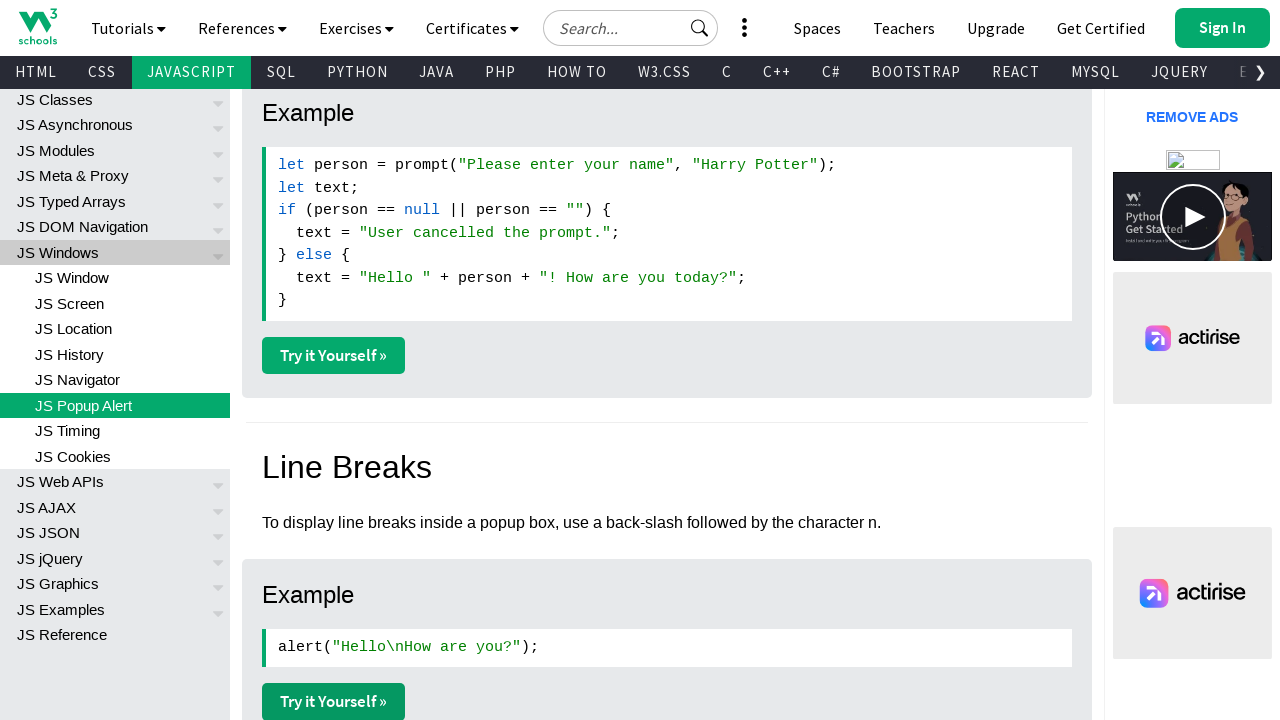

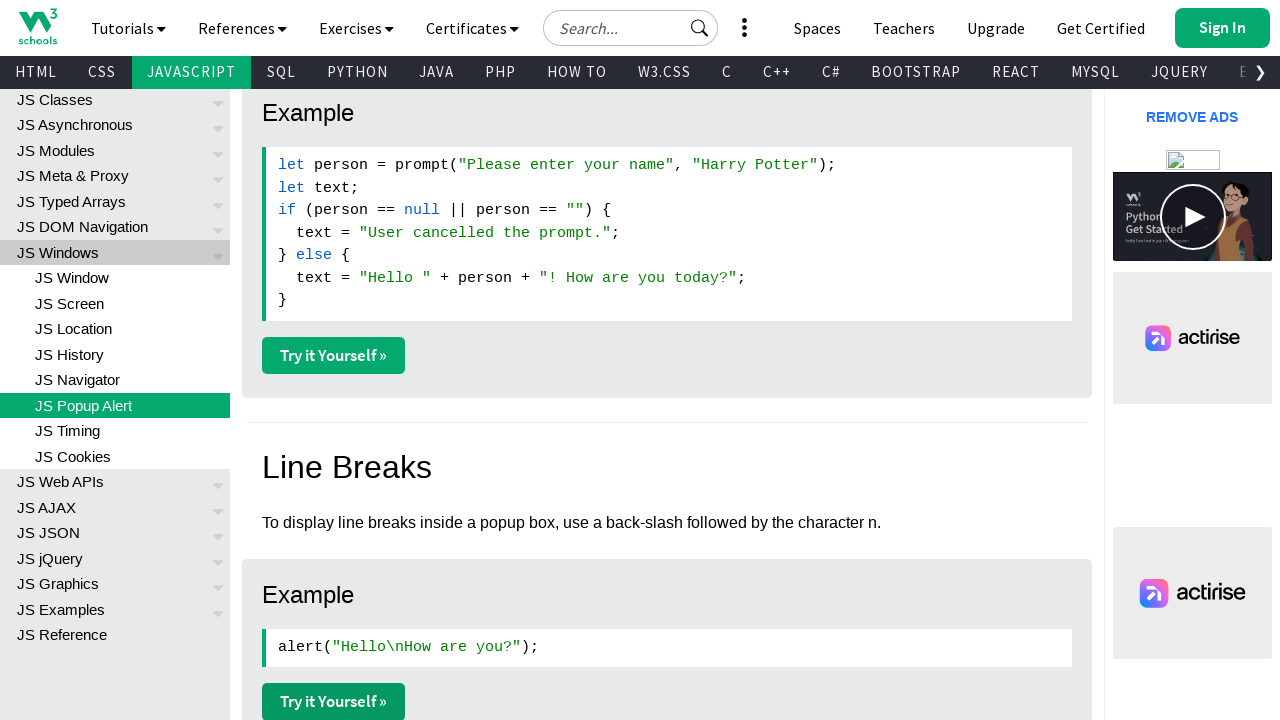